Waits for price to reach $100, books an item, then solves a mathematical captcha by calculating a logarithmic expression and submitting the answer

Starting URL: http://suninjuly.github.io/explicit_wait2.html

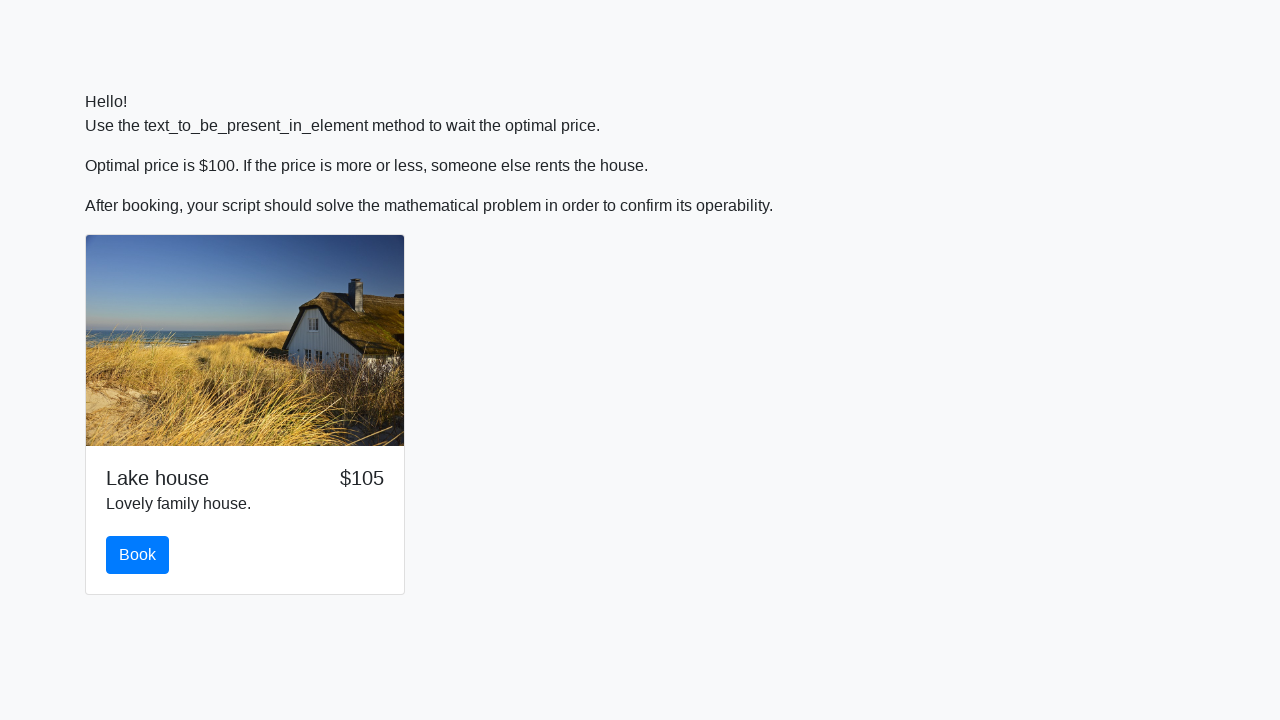

Waited for price to reach $100
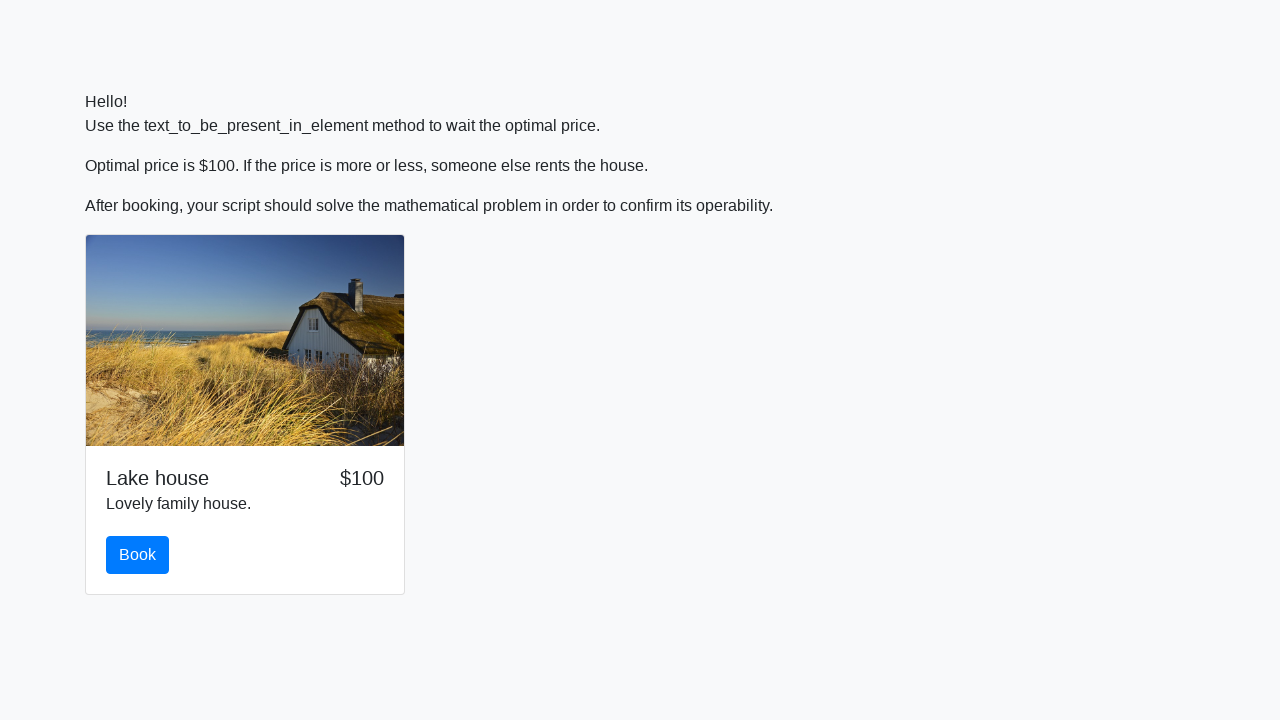

Clicked the book button at (138, 555) on #book
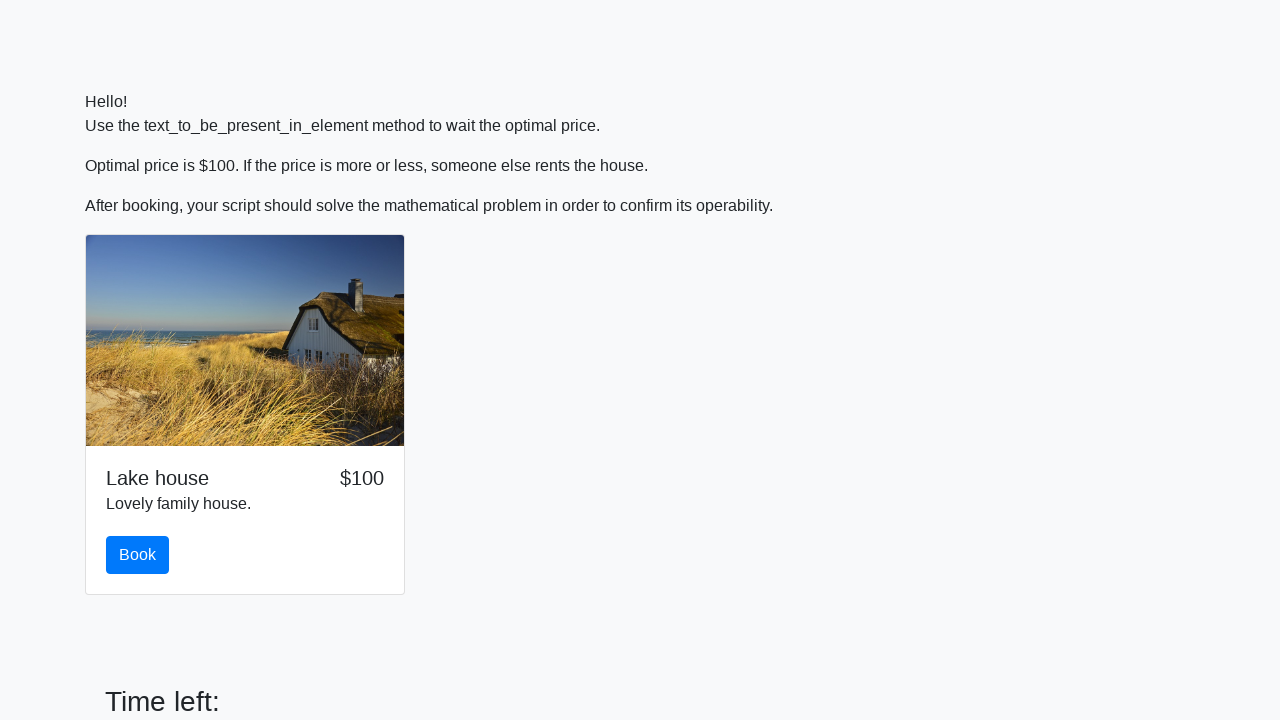

Retrieved input value: 216
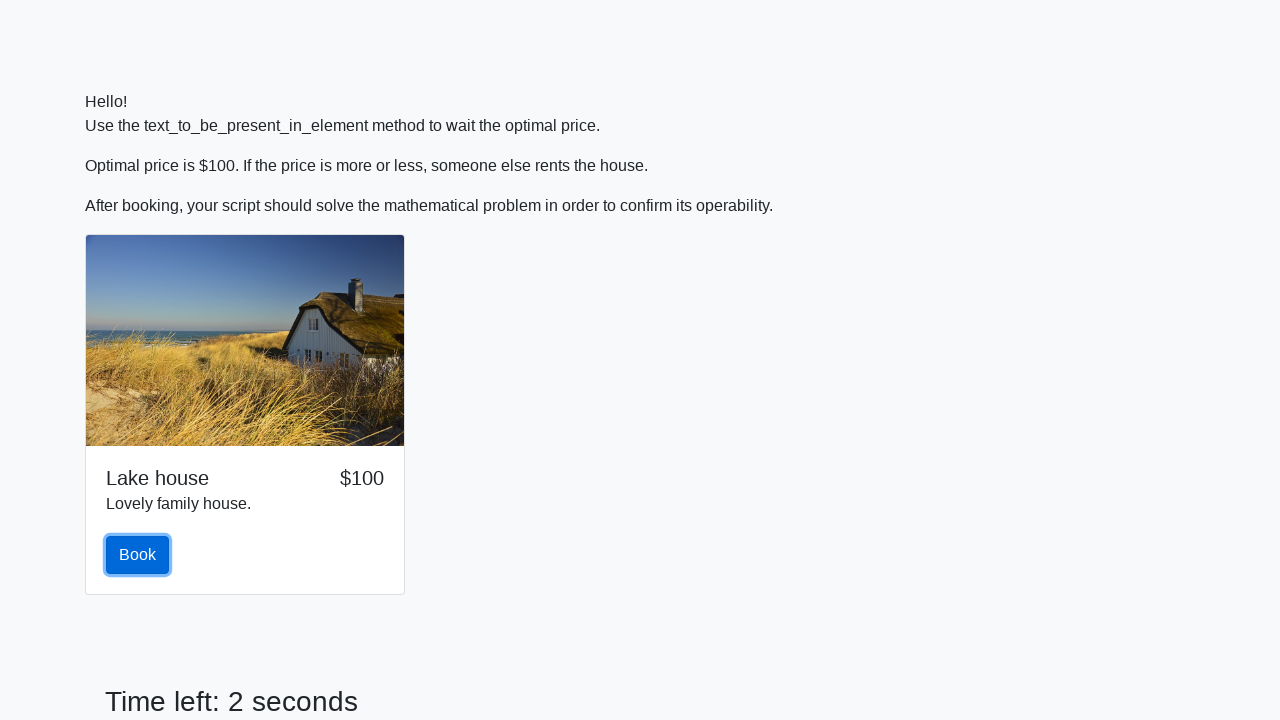

Calculated logarithmic expression result: 2.122585062587863
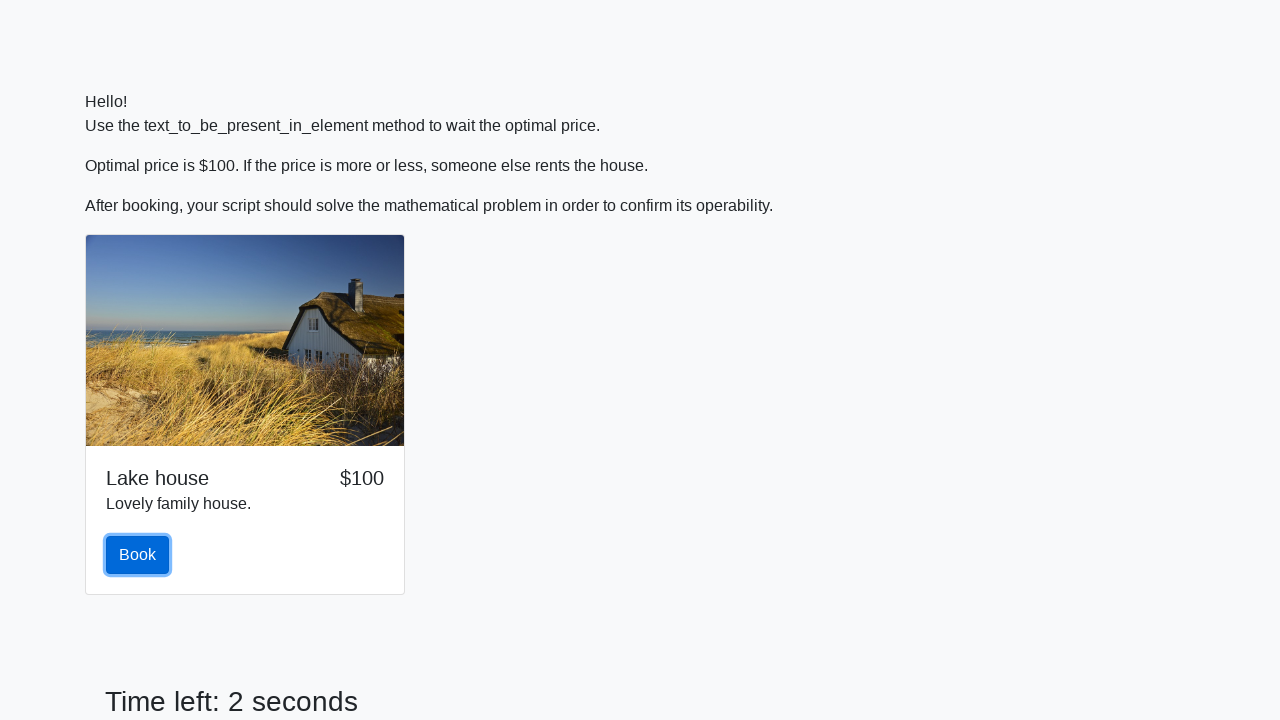

Filled answer field with calculated value: 2.122585062587863 on #answer
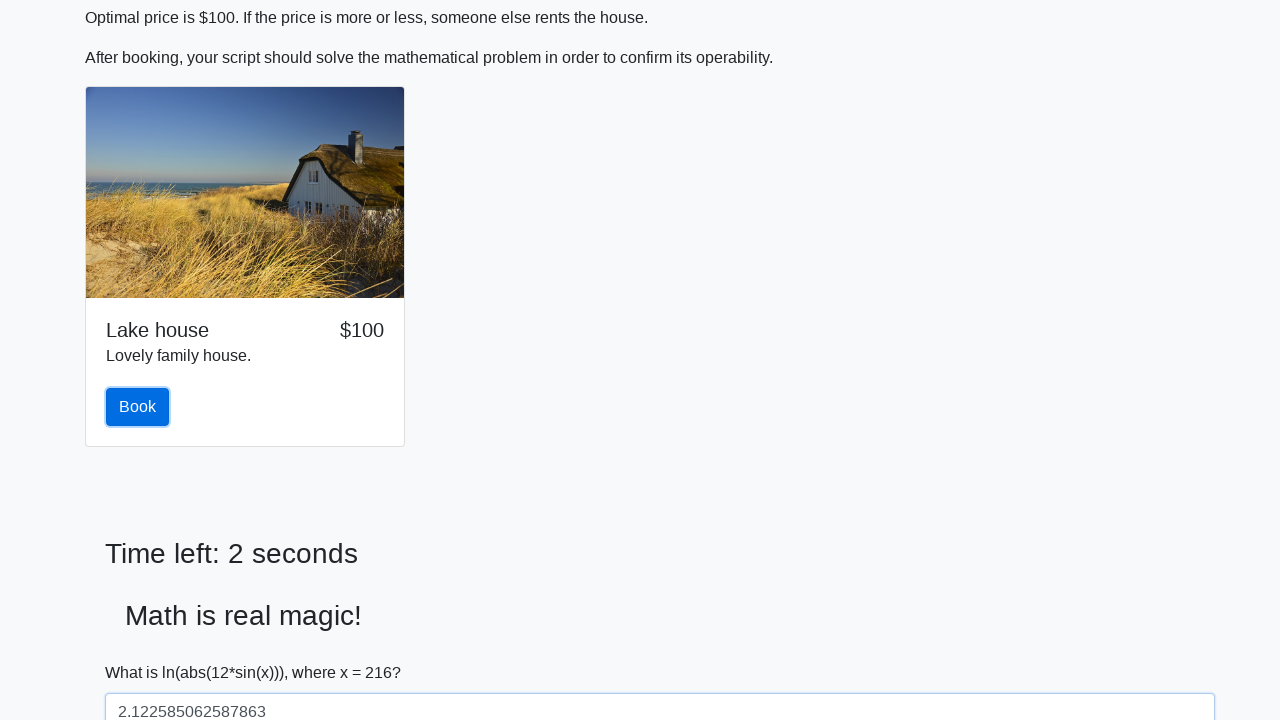

Scrolled solve button into view
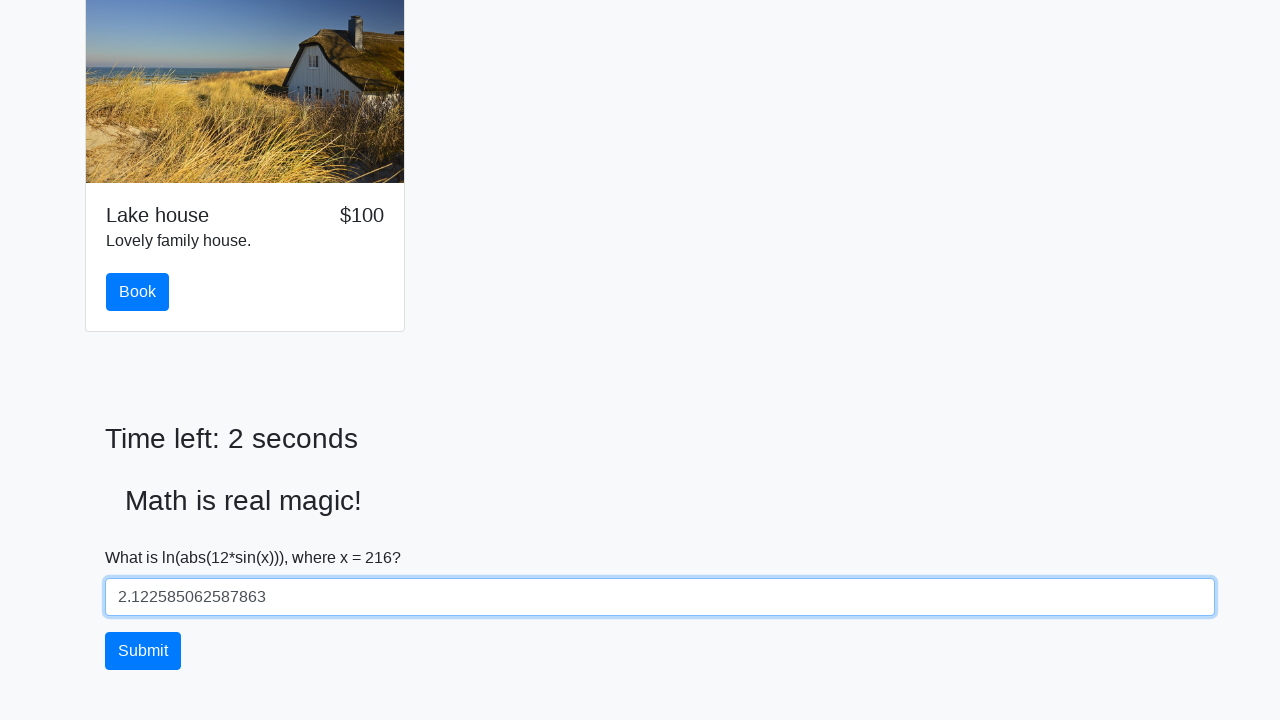

Clicked the solve button to submit the captcha answer at (143, 651) on #solve
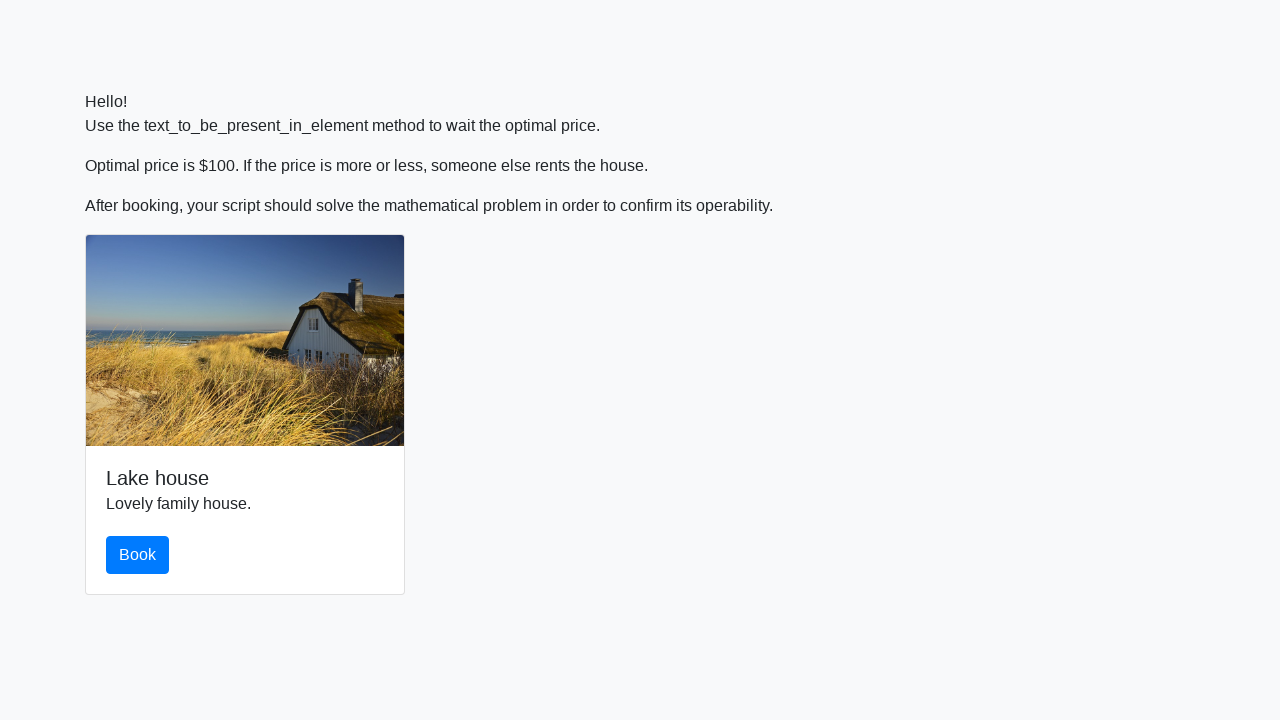

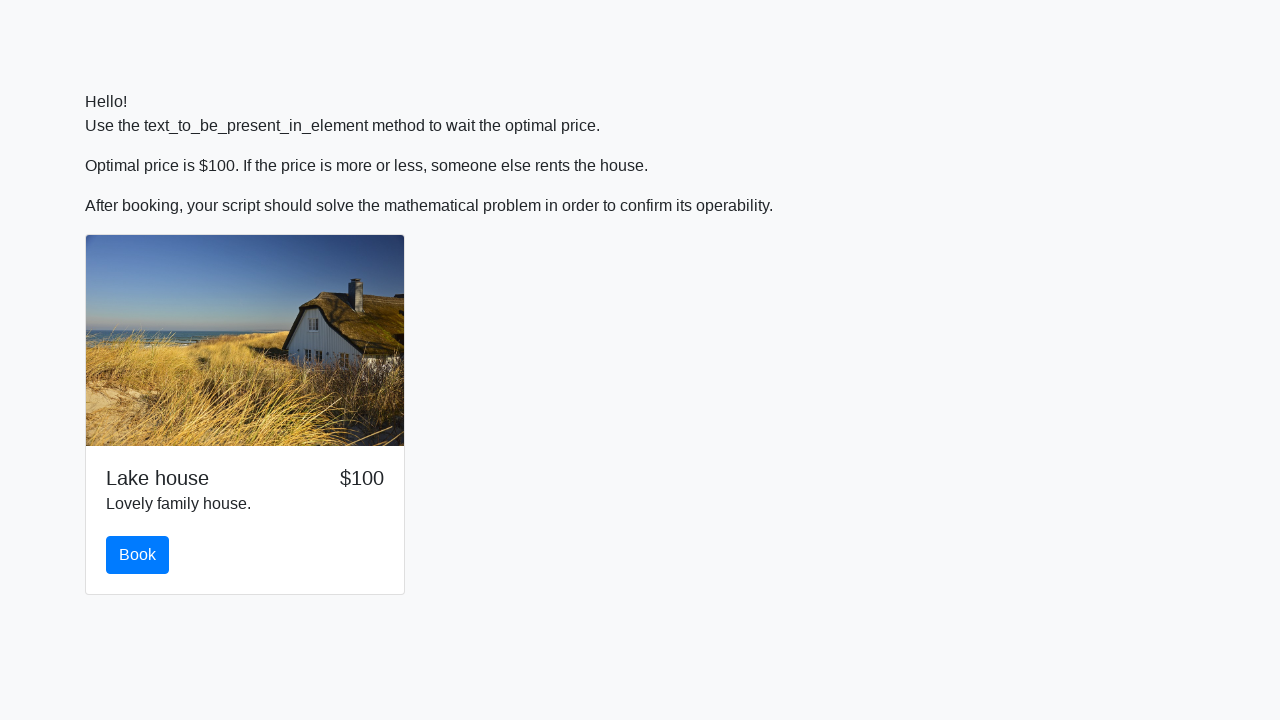